Tests alert handling functionality by triggering different types of alerts and accepting or dismissing them

Starting URL: https://rahulshettyacademy.com/AutomationPractice/

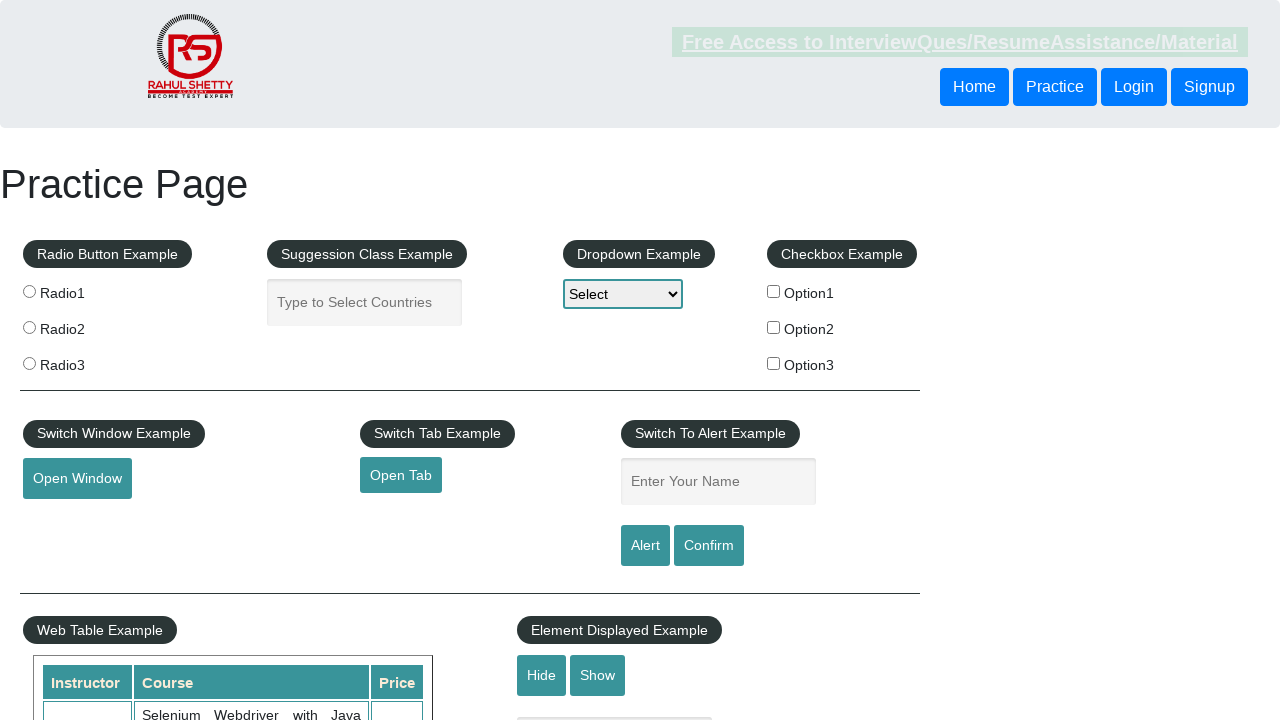

Filled name field with 'amit' on #name
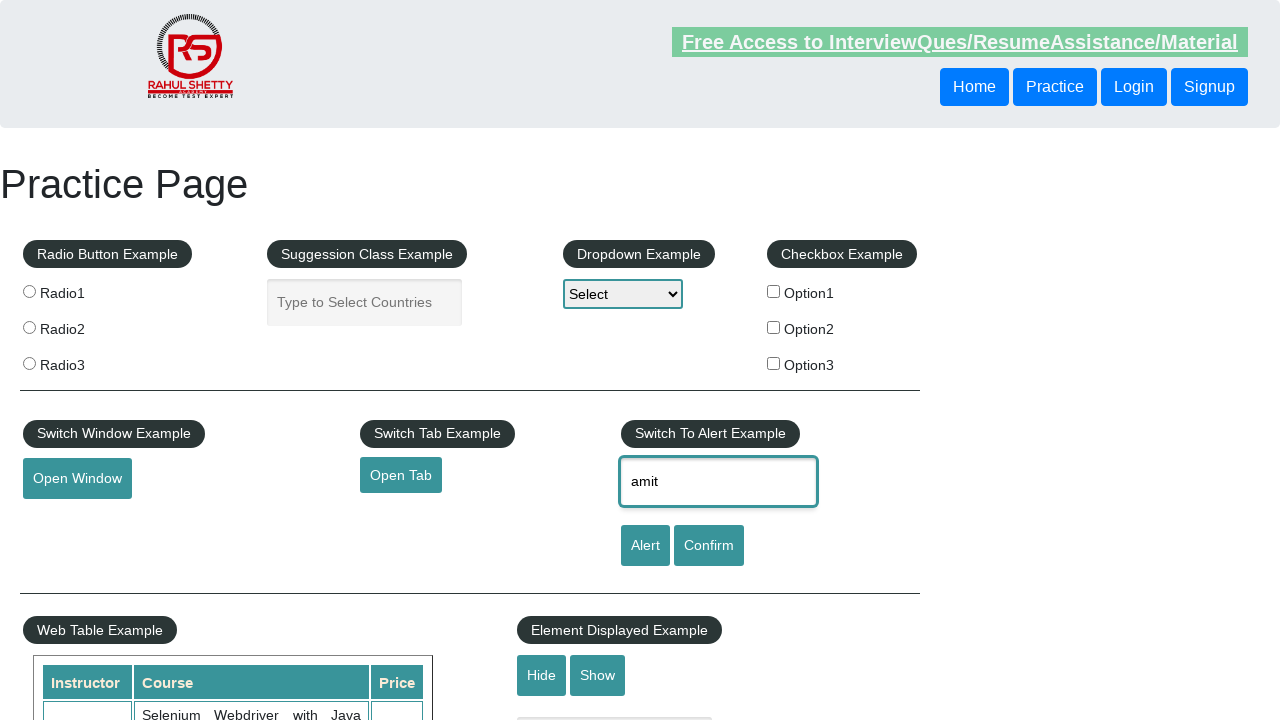

Clicked alert button to trigger alert at (645, 546) on #alertbtn
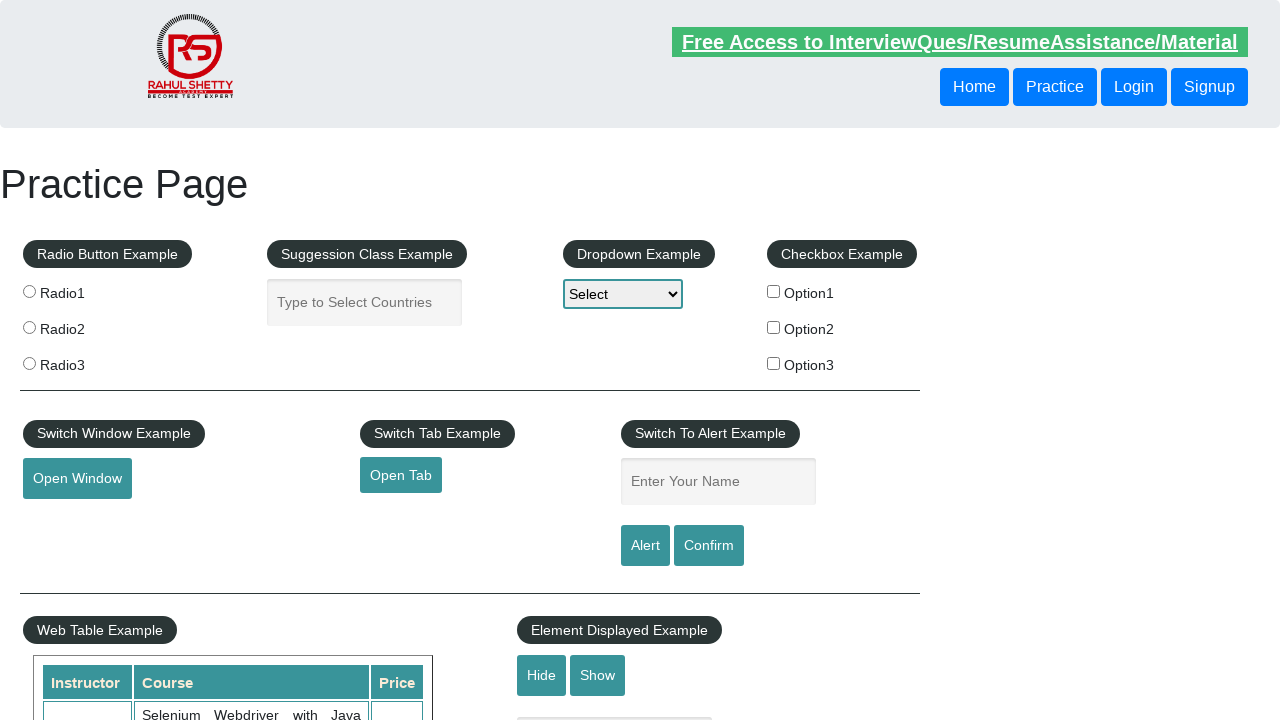

Accepted alert dialog
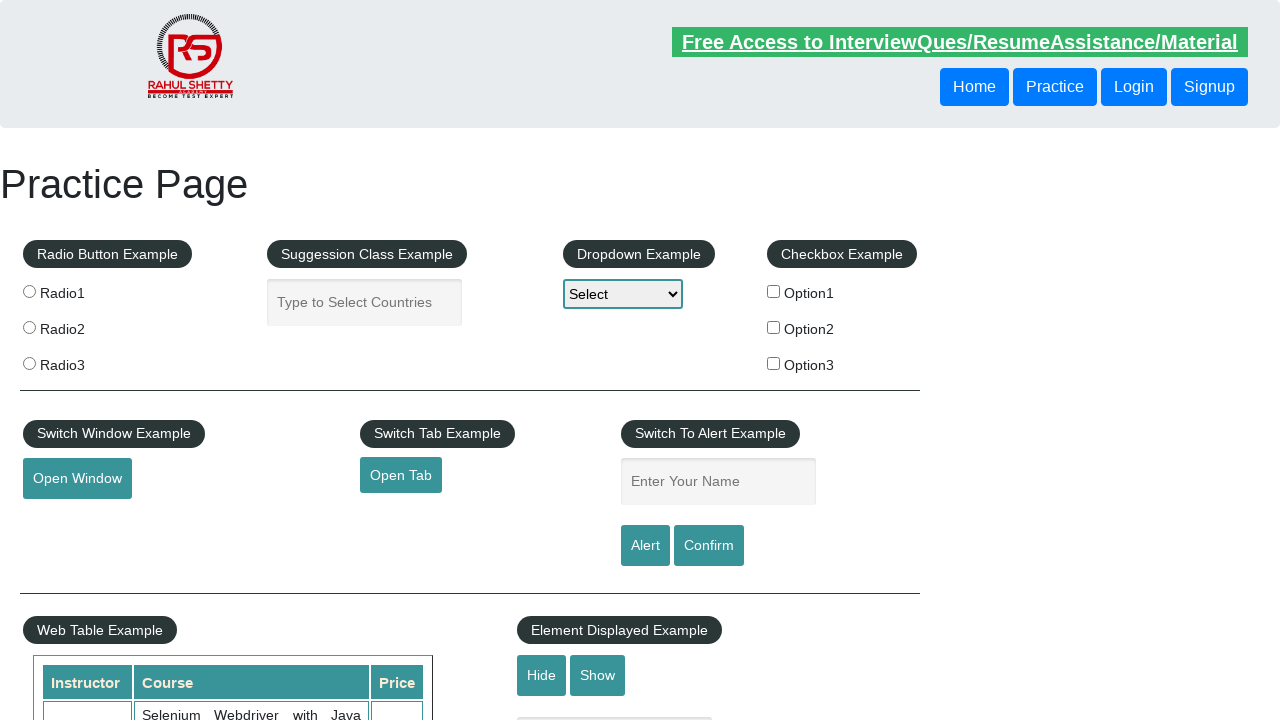

Clicked confirm button to trigger confirm dialog at (709, 546) on #confirmbtn
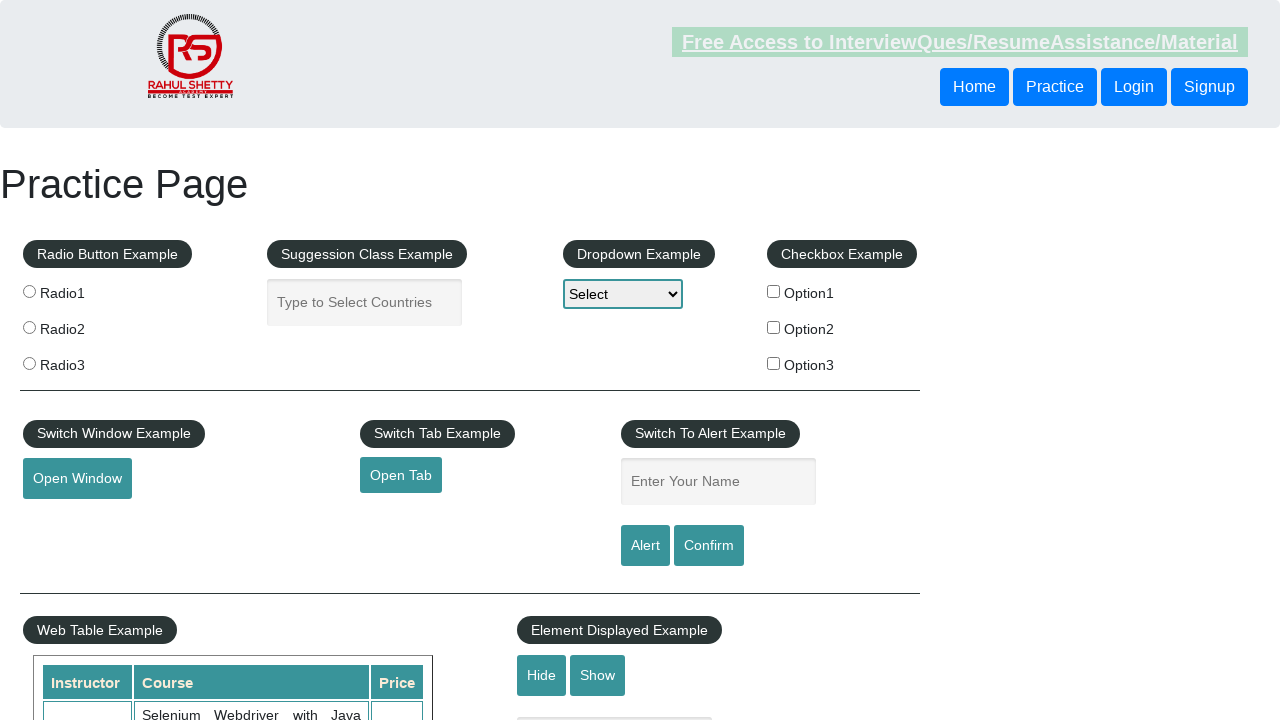

Dismissed confirm dialog
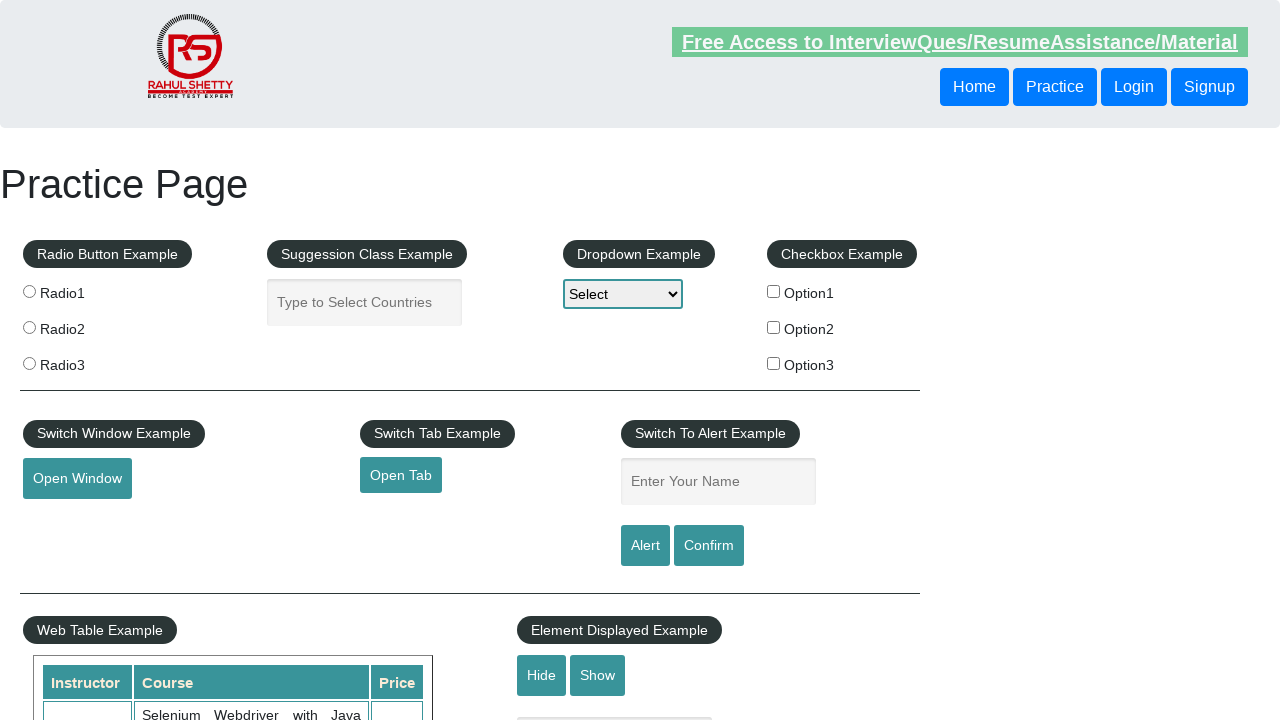

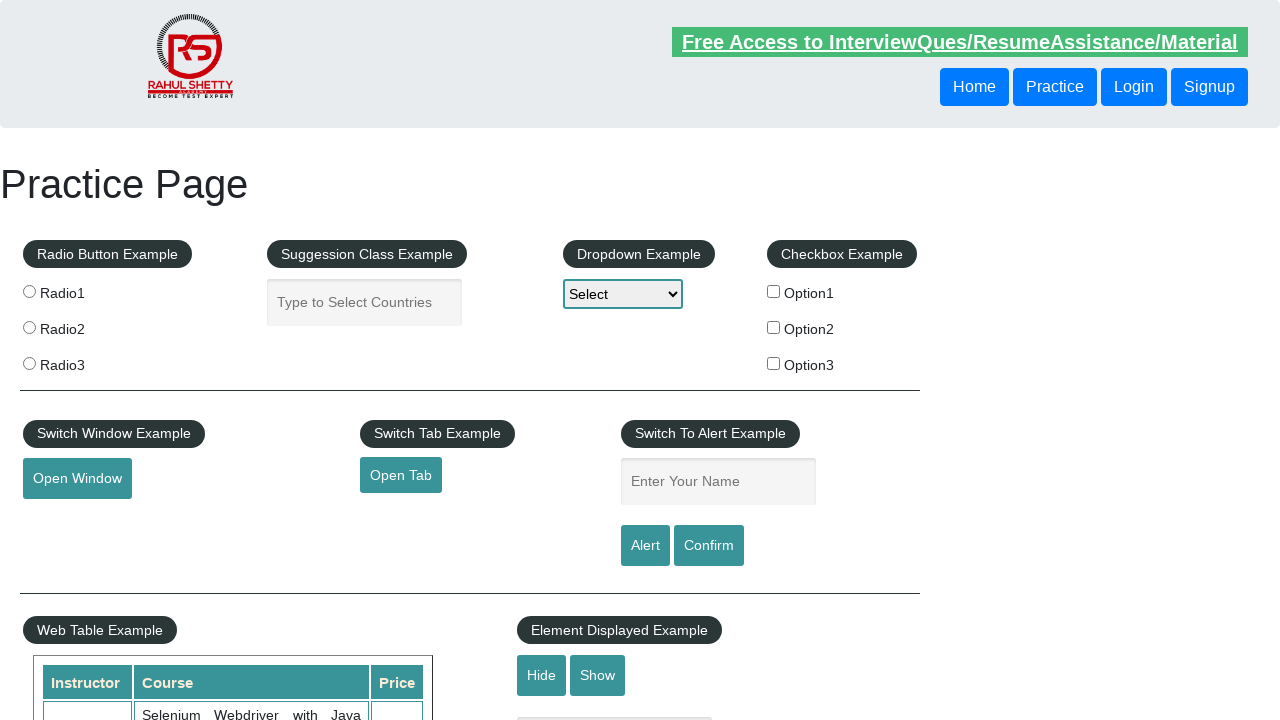